Tests A/B Testing page by clicking the link and verifying the page header and description text are displayed correctly

Starting URL: http://the-internet.herokuapp.com/

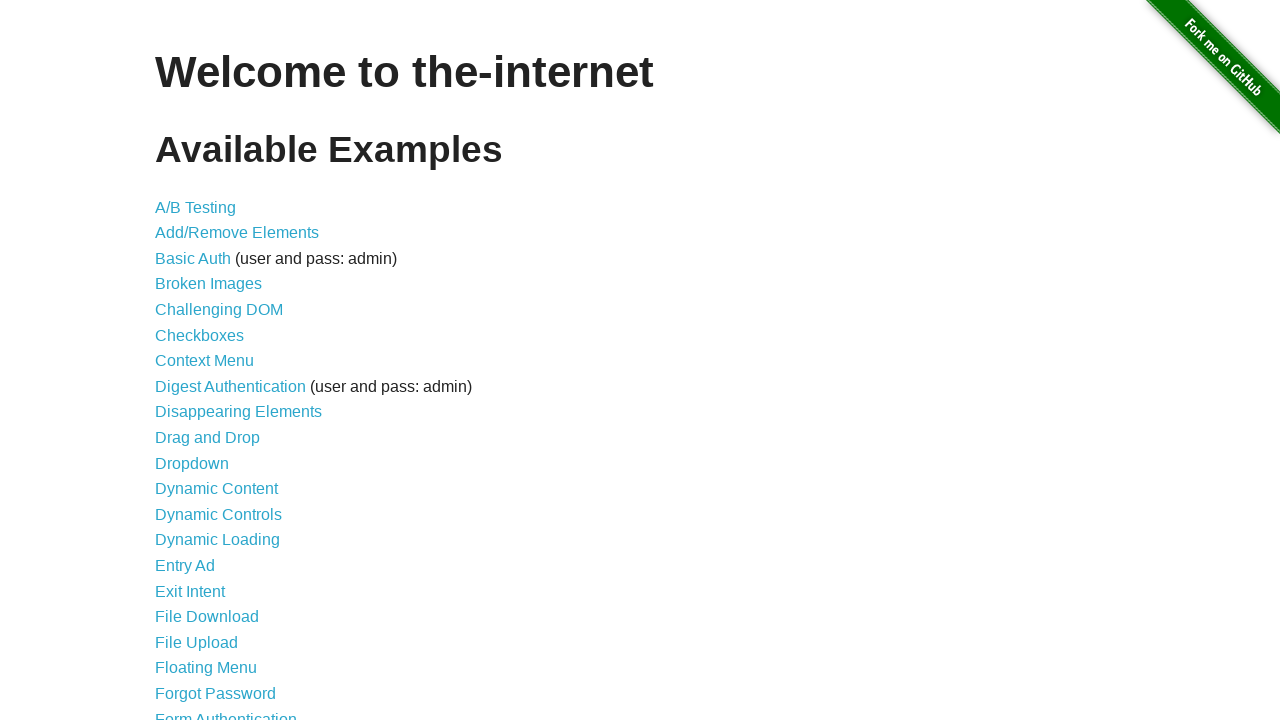

Clicked on A/B Testing link at (196, 207) on text=A/B Testing
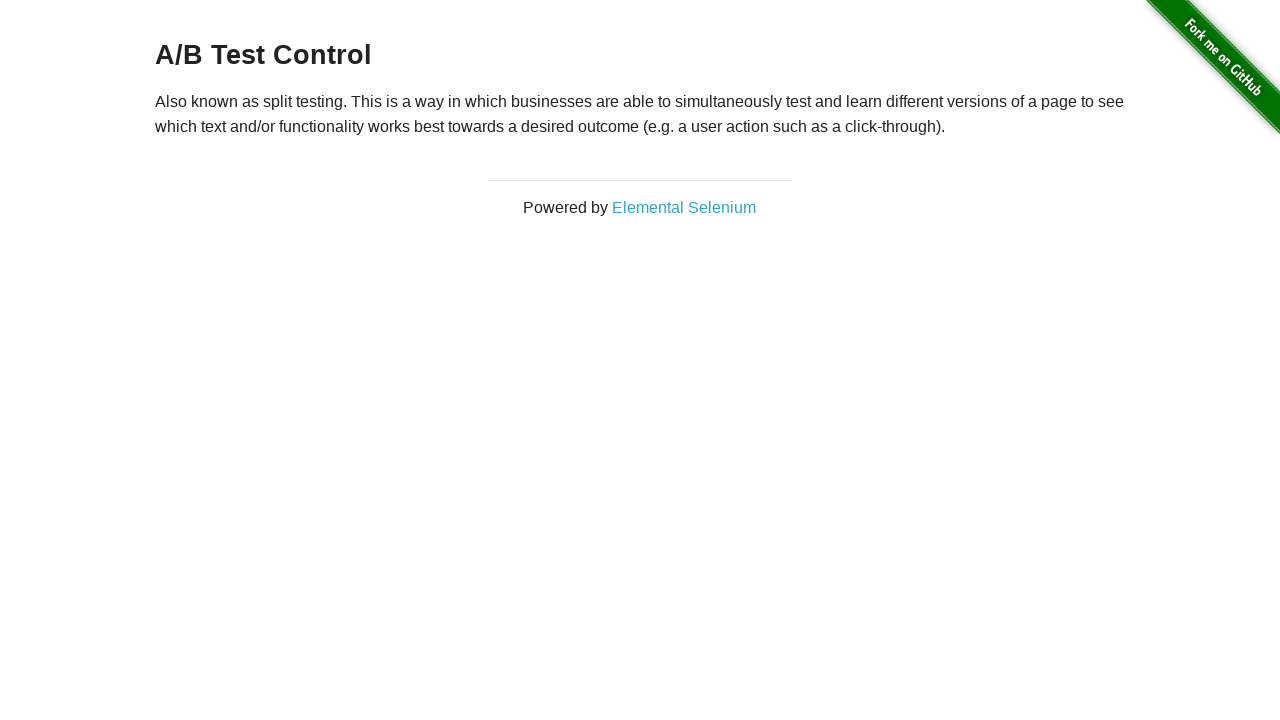

Waited for and verified h3 heading is present
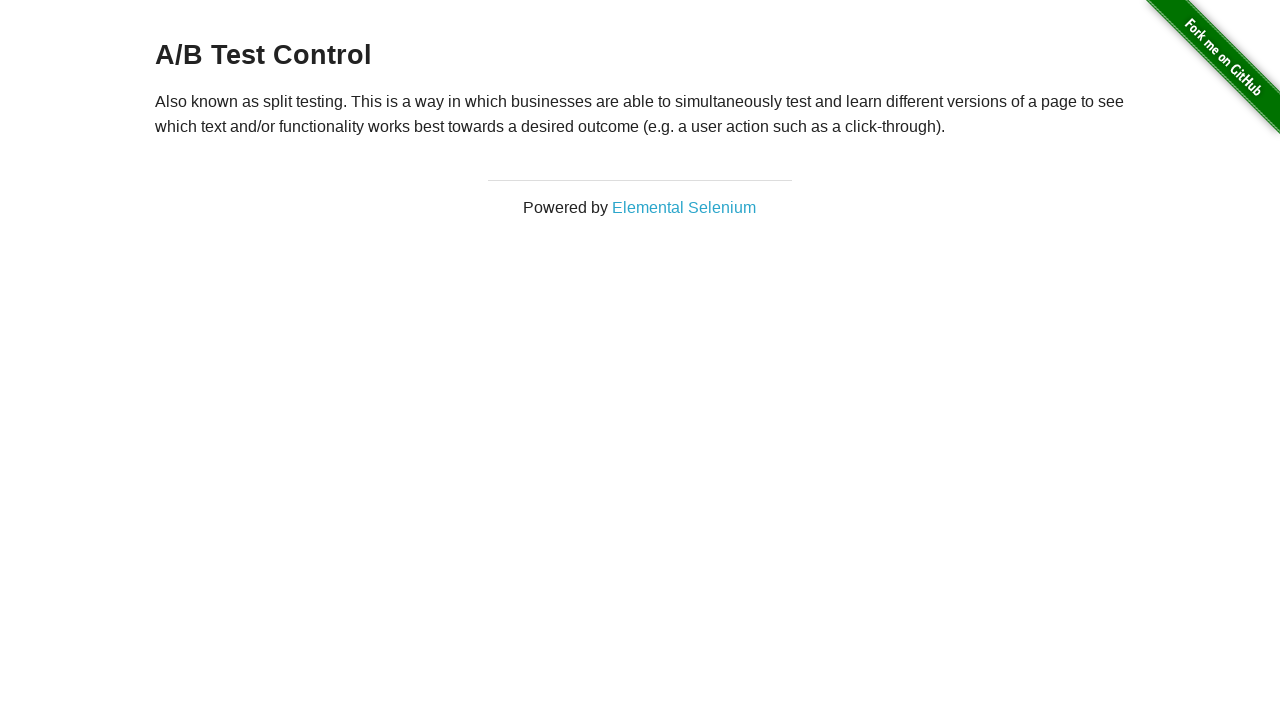

Waited for and verified paragraph text is present
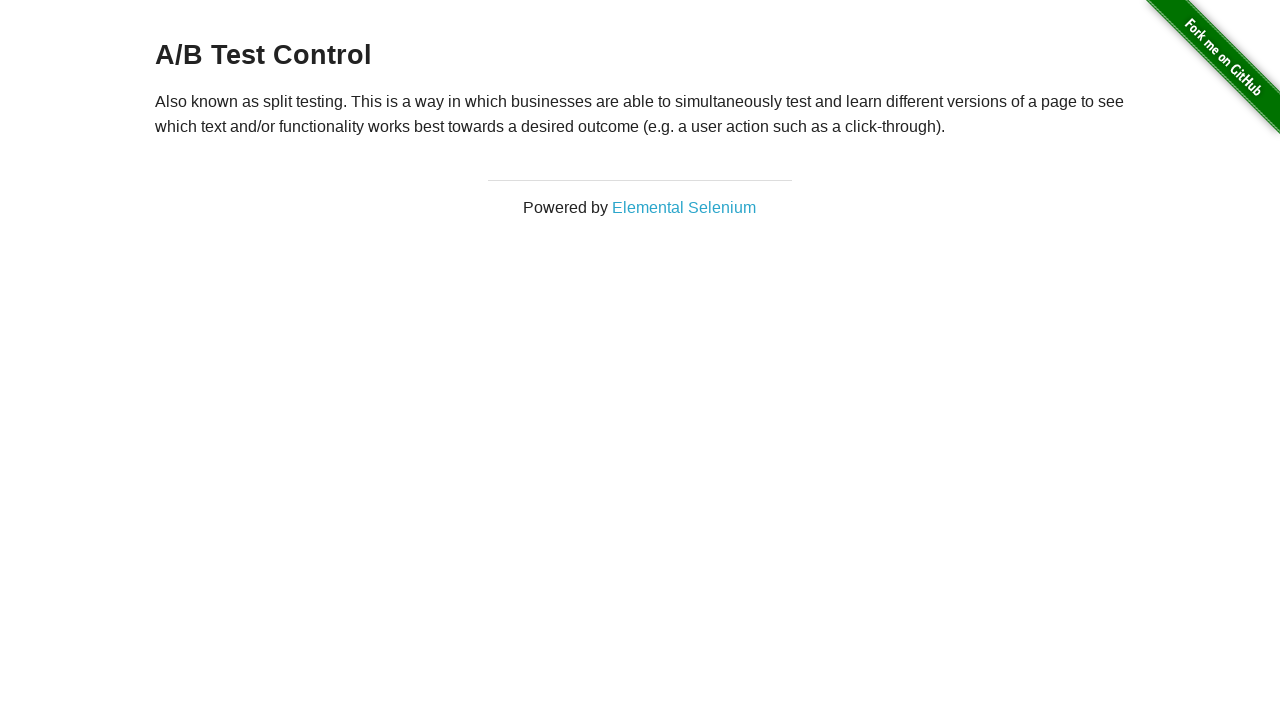

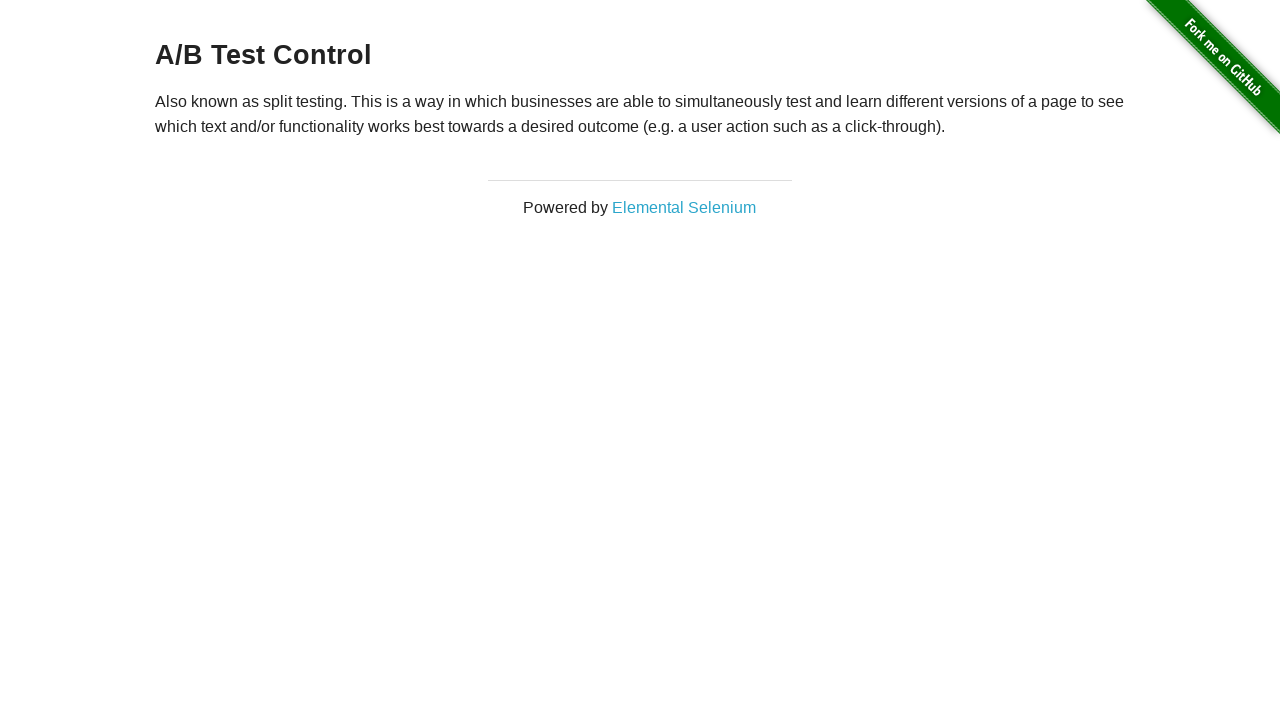